Navigates to noises.online and removes a specific div element with ID 'paper' from the DOM using JavaScript execution

Starting URL: https://noises.online/

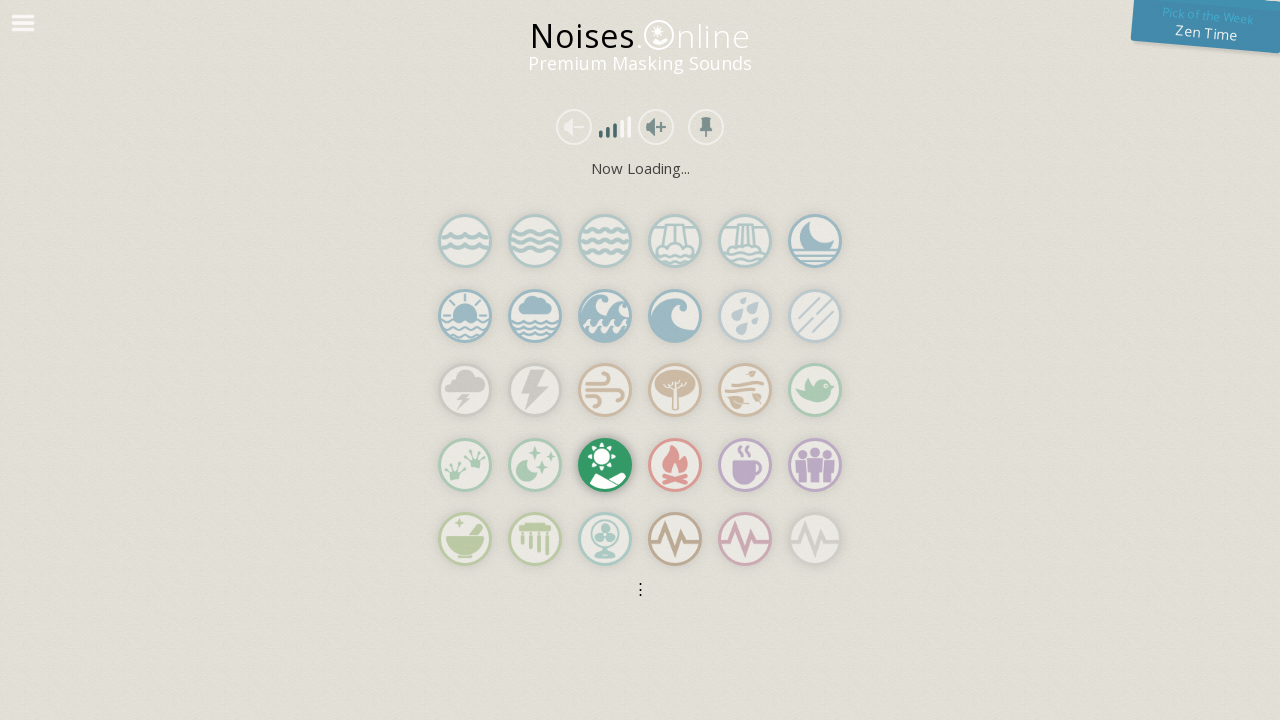

Navigated to https://noises.online/
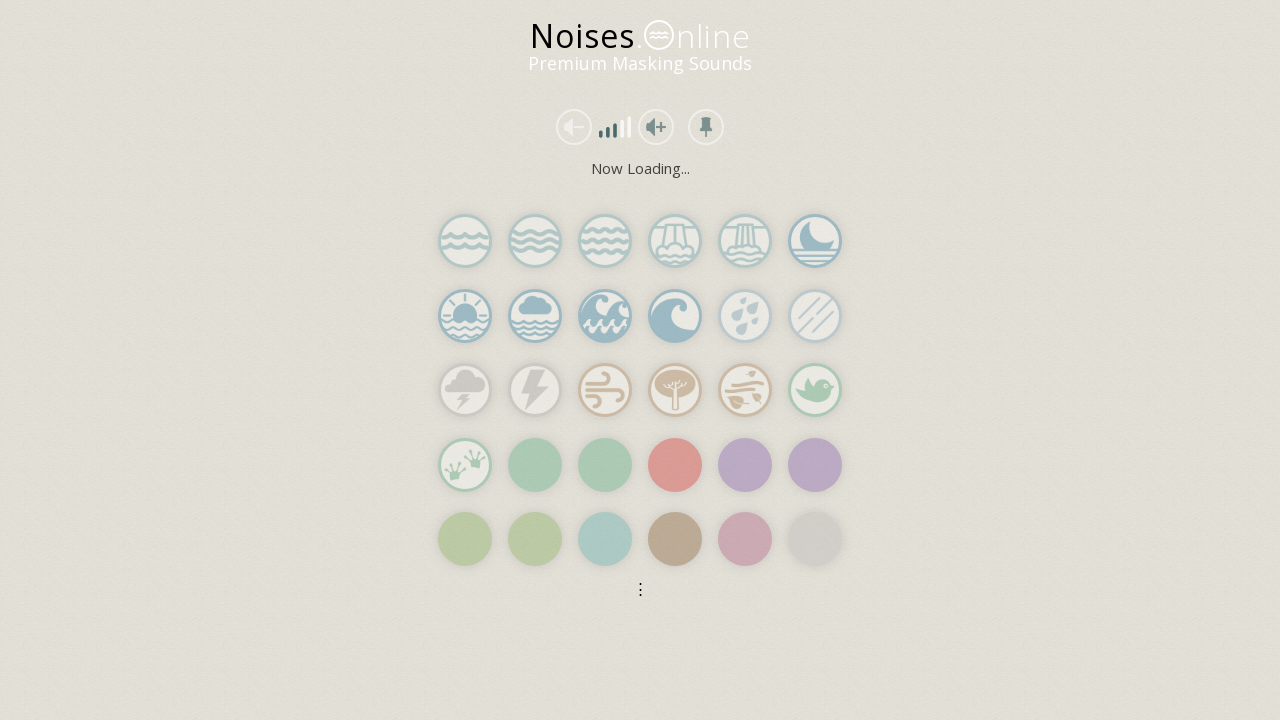

Waited for page to reach domcontentloaded state
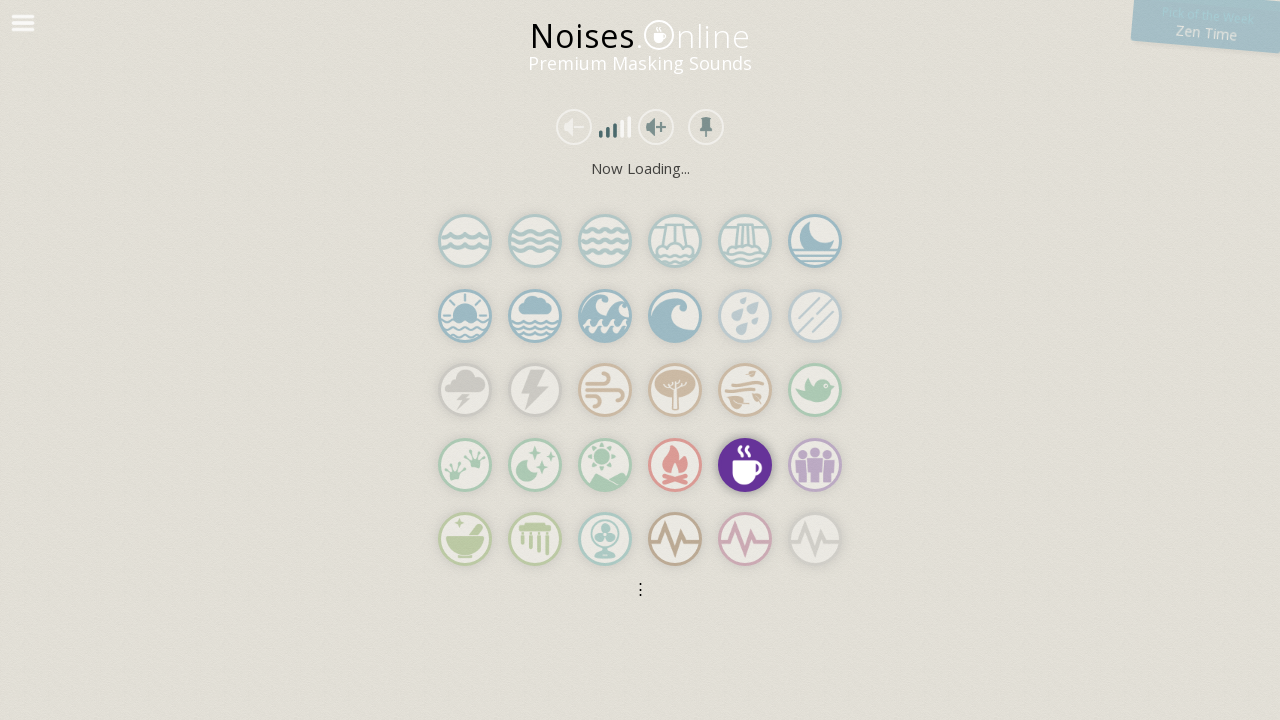

Executed JavaScript to remove div element with ID 'paper' from DOM
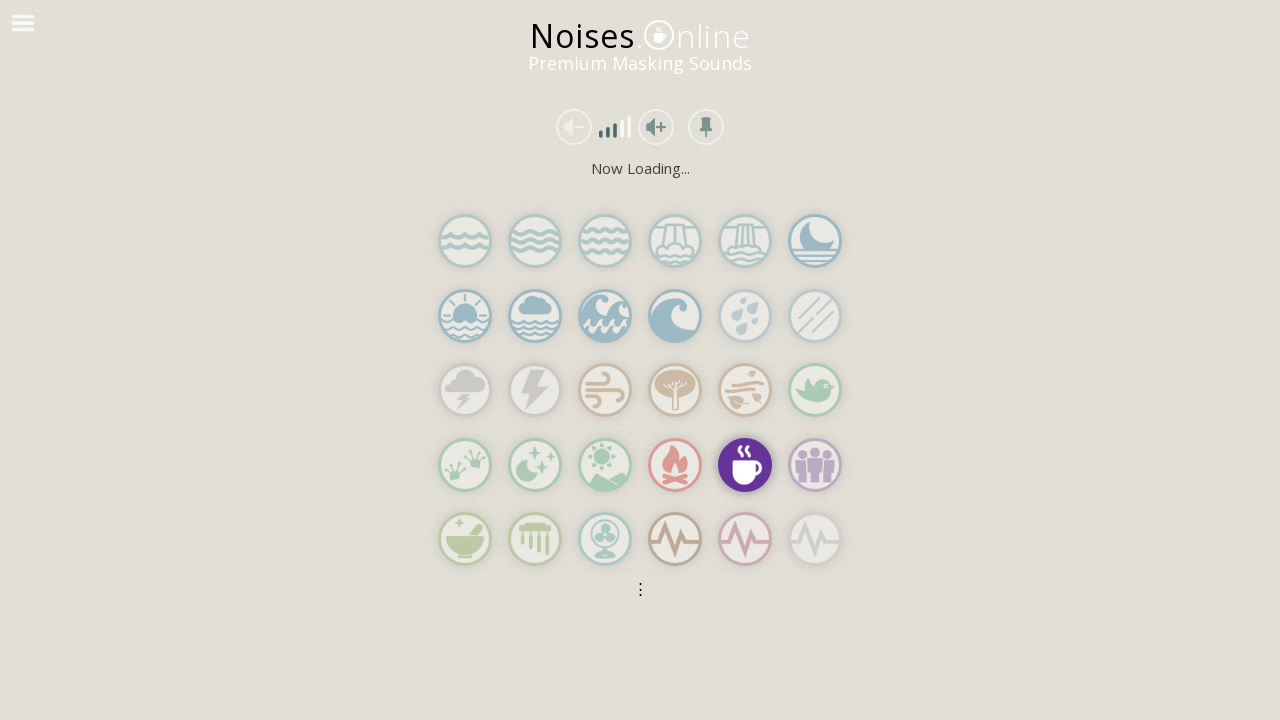

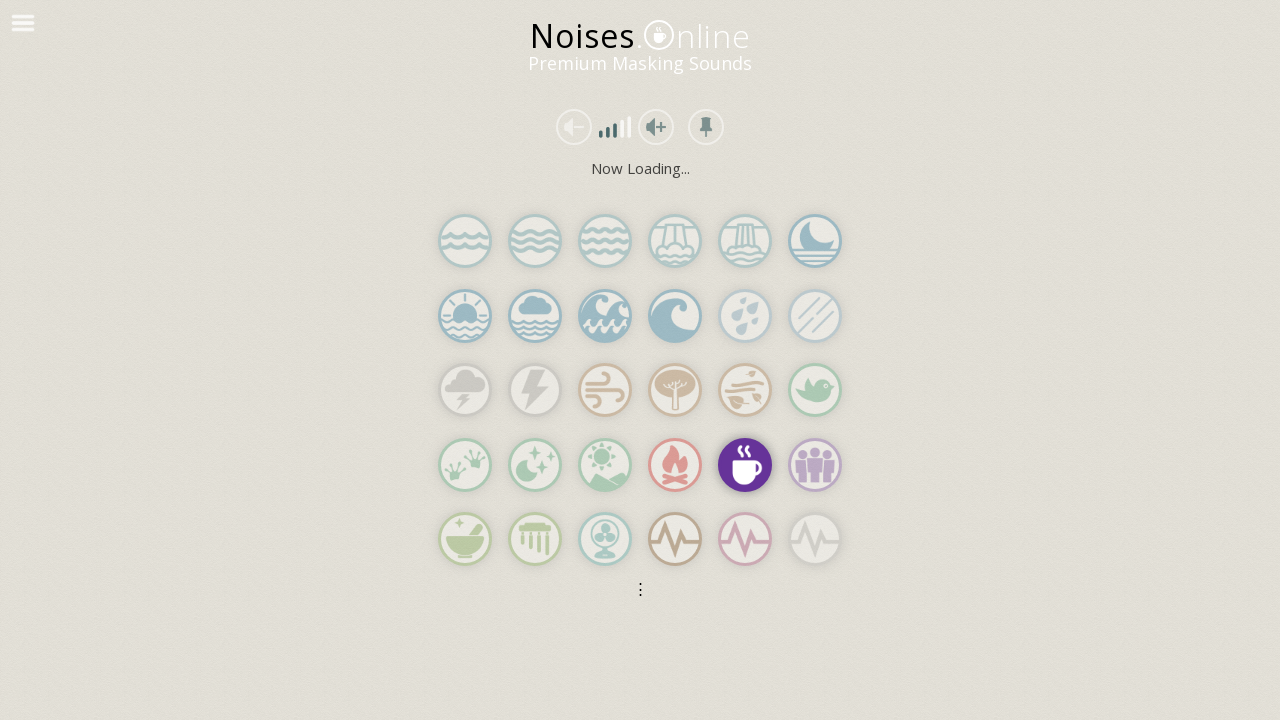